Tests button click functionality by clicking a button identified by its CSS selector ID on a buttons test page

Starting URL: https://automationtesting.co.uk/buttons.html

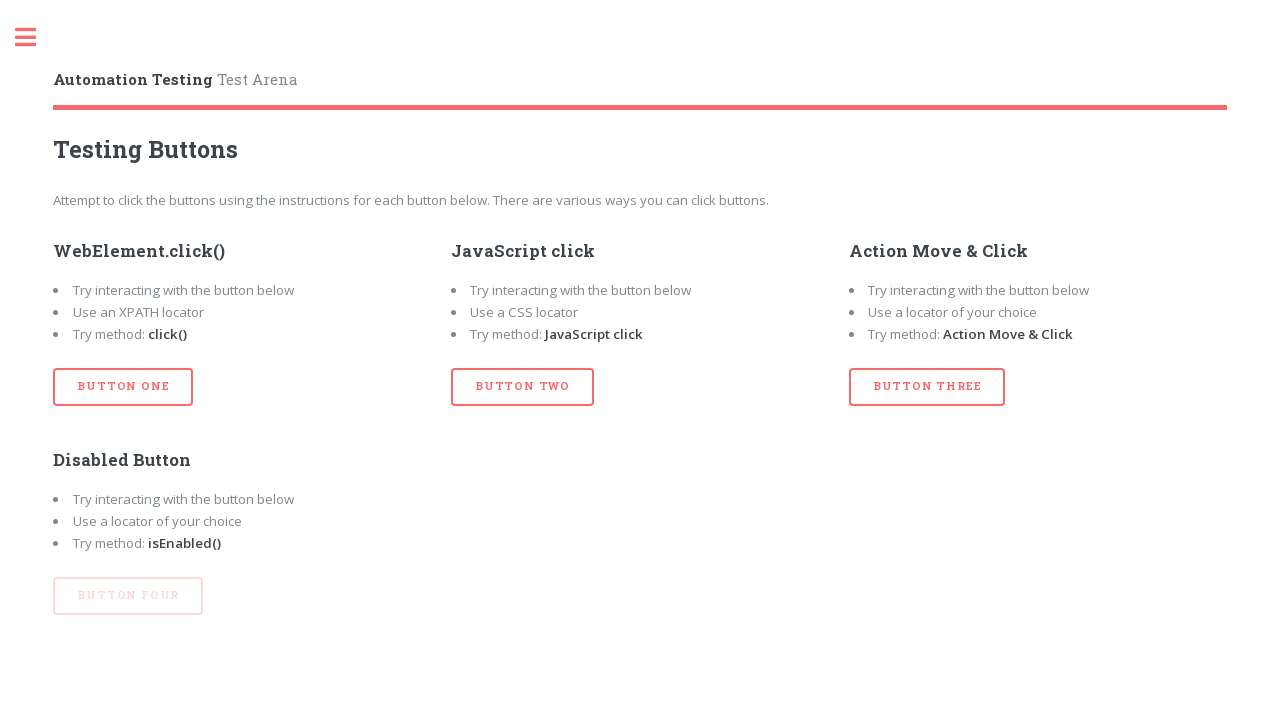

Navigated to buttons test page
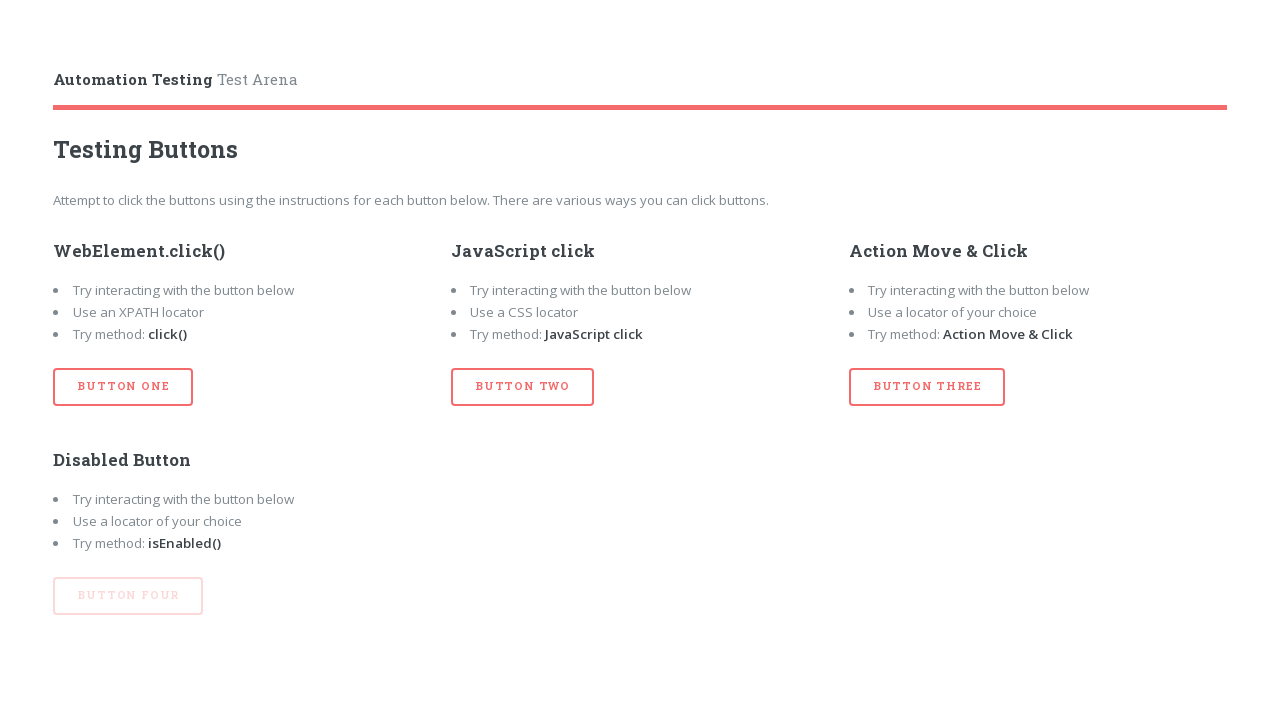

Clicked button identified by CSS selector #btn_one at (123, 387) on #btn_one
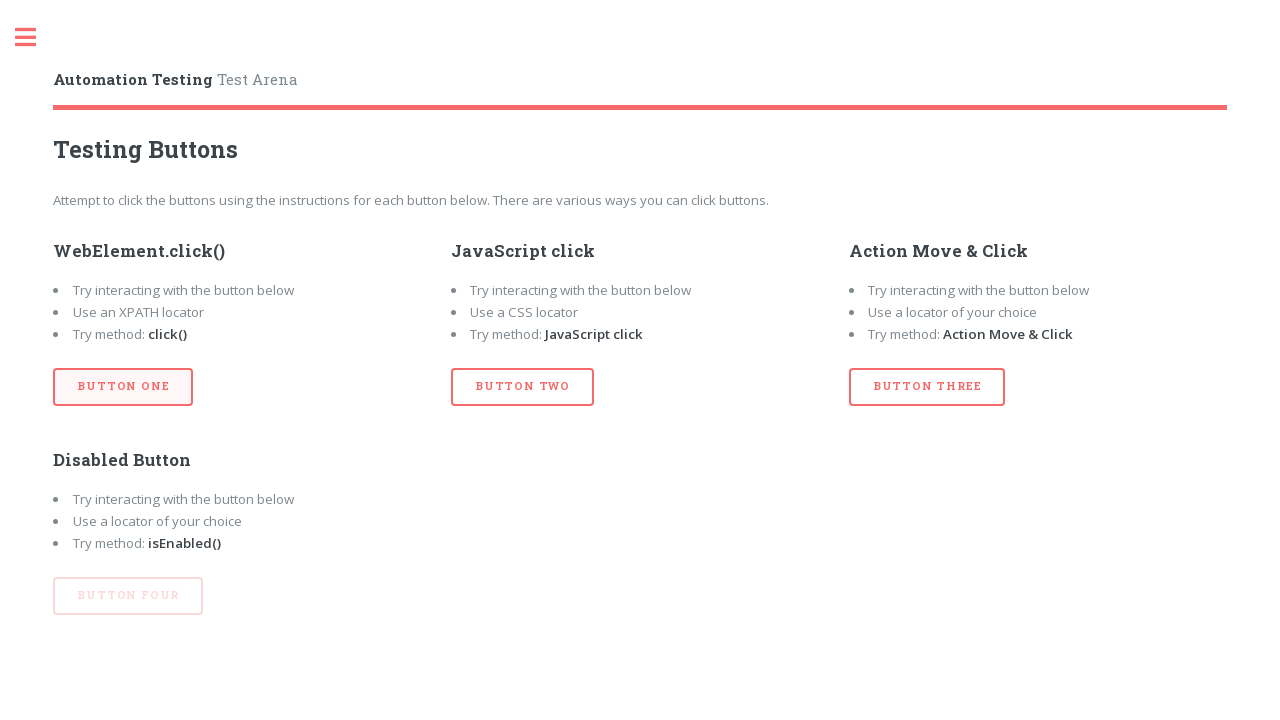

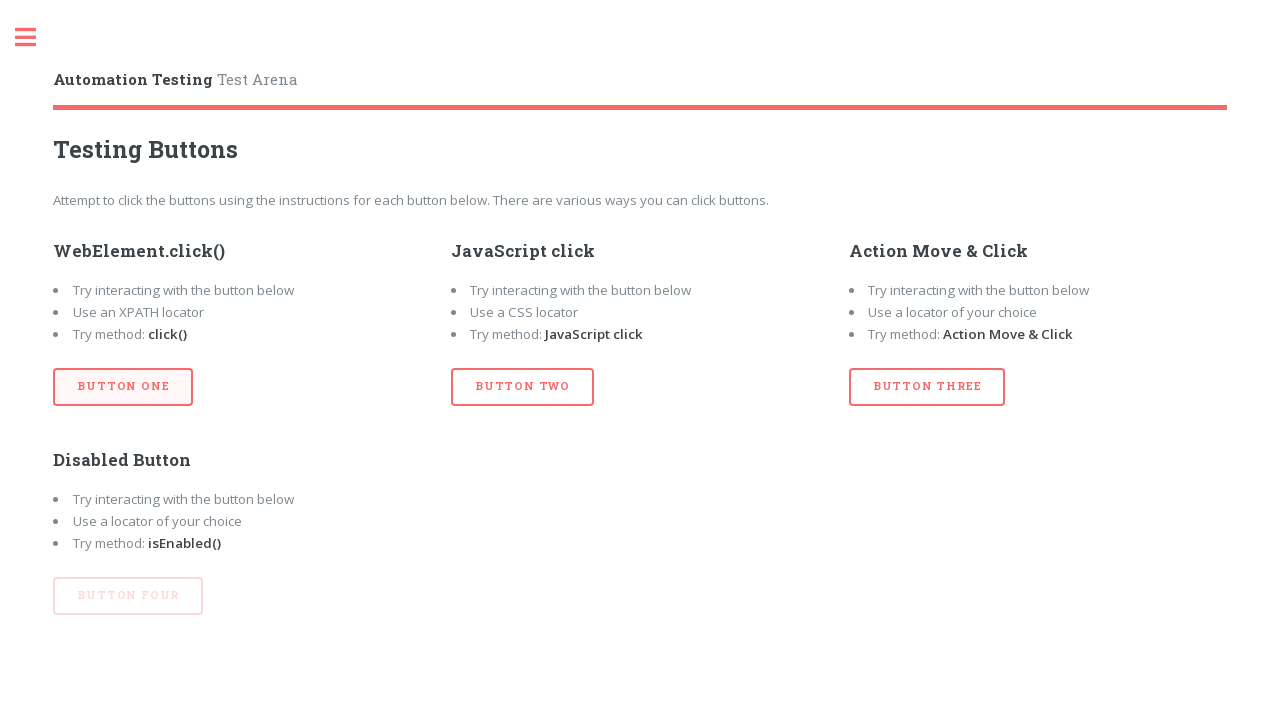